Tests a form on DemoQA by filling username and address fields and submitting the form

Starting URL: https://demoqa.com/text-box

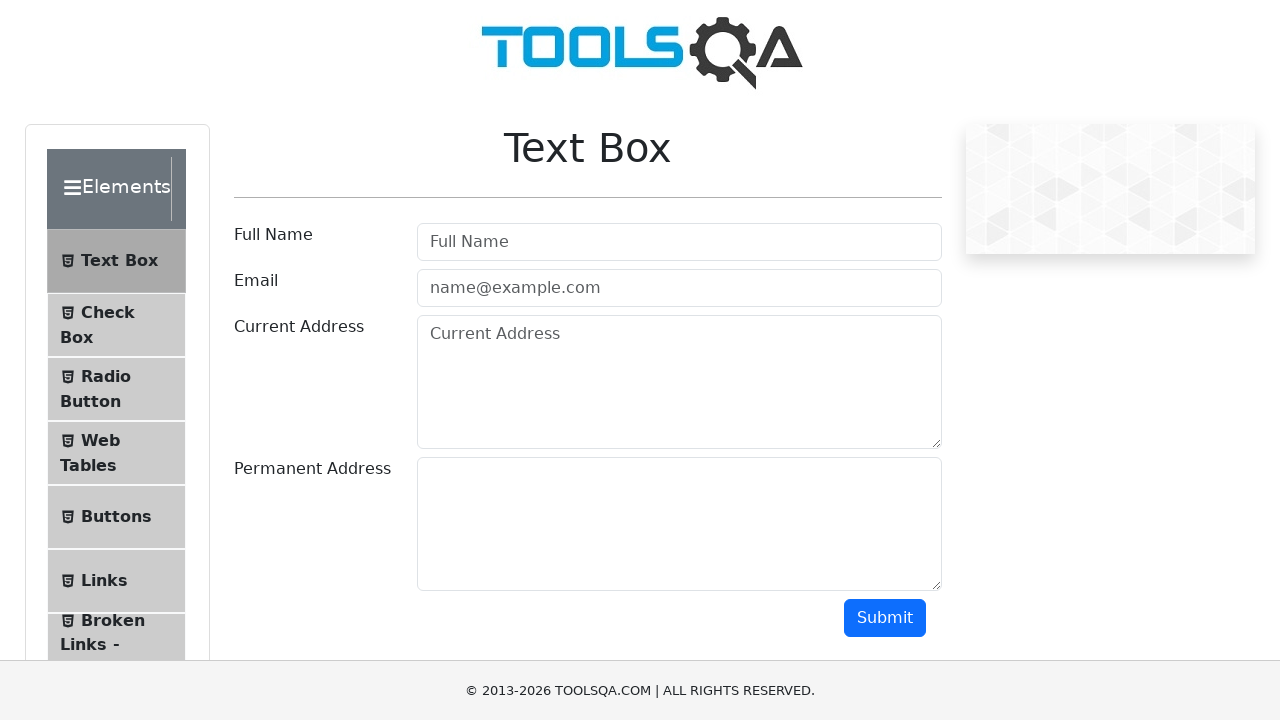

Filled username field with 'mnunez' on #userName
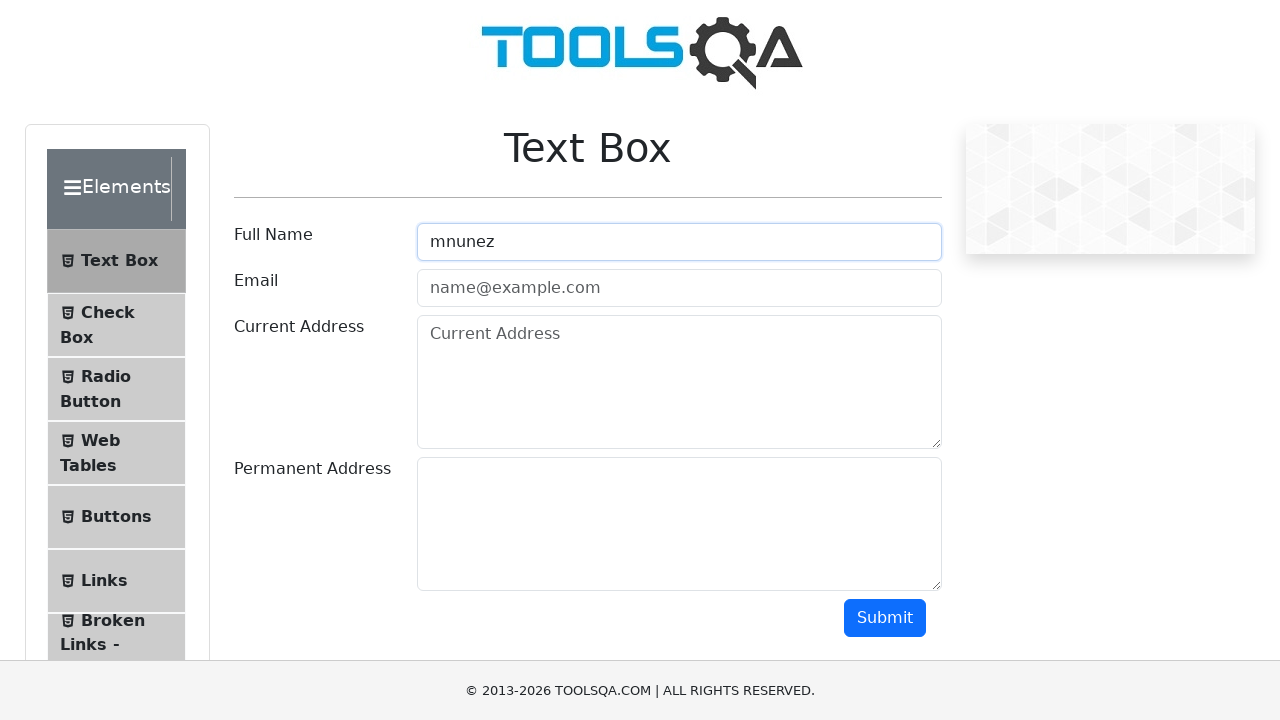

Filled current address field with 'pwdtest' on #currentAddress
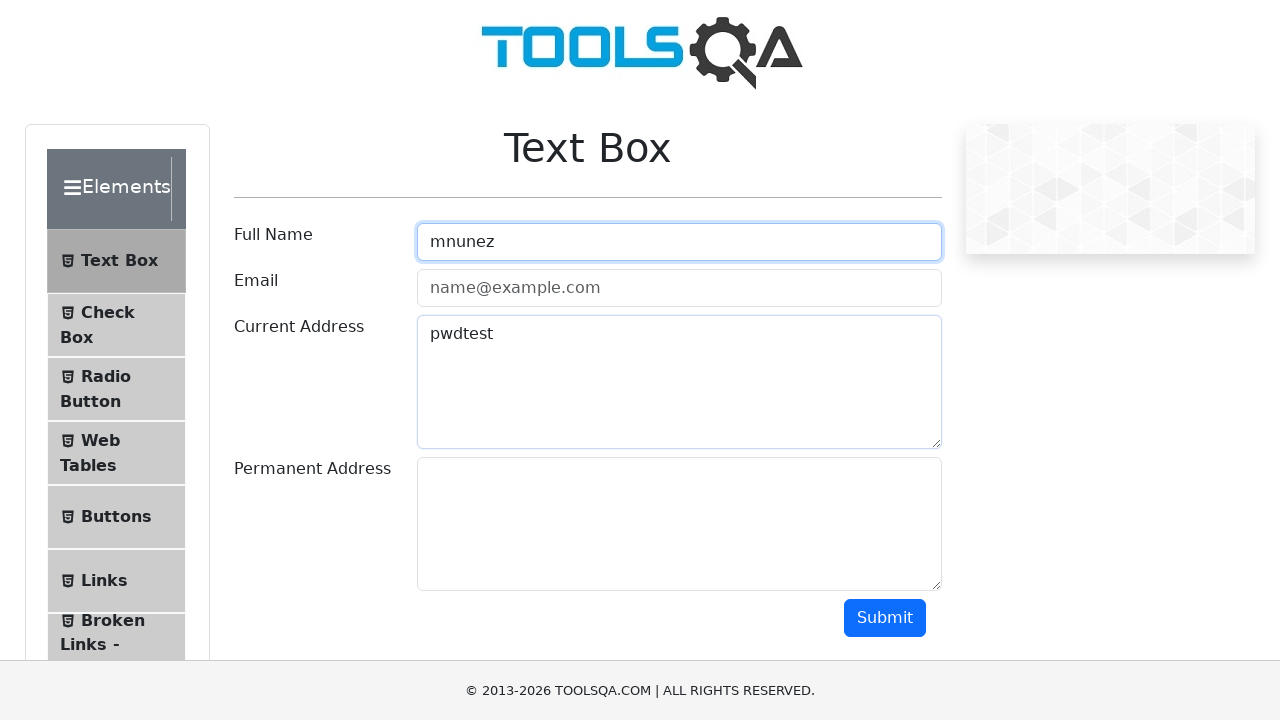

Clicked submit button to submit the form at (885, 618) on #submit
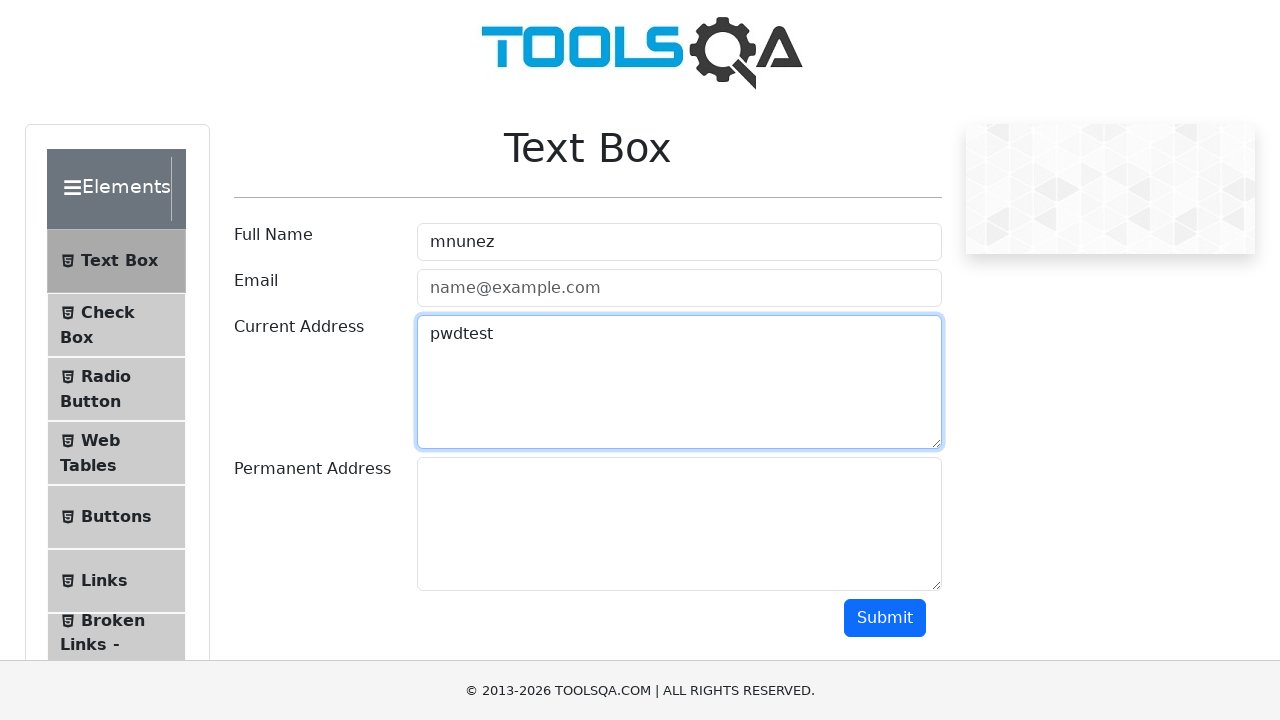

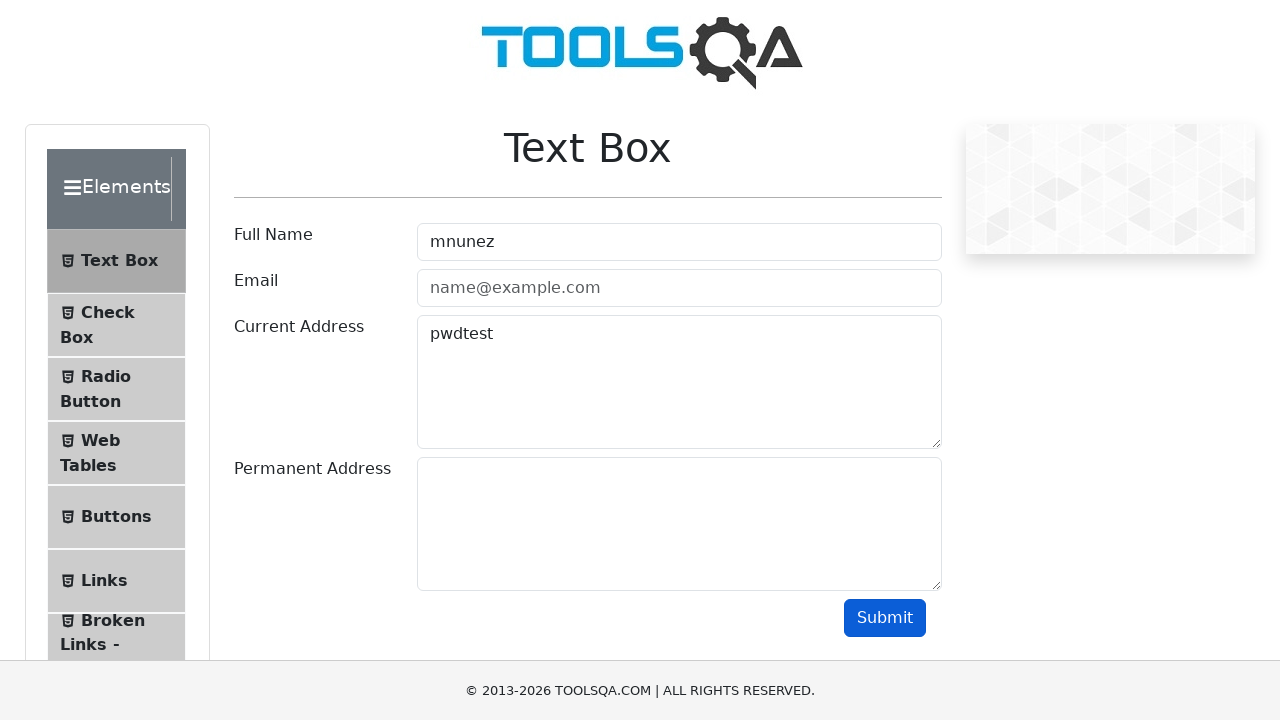